Tests navigation to the radio buttons practice page and attempts to interact with a radio button element

Starting URL: https://practice.expandtesting.com/

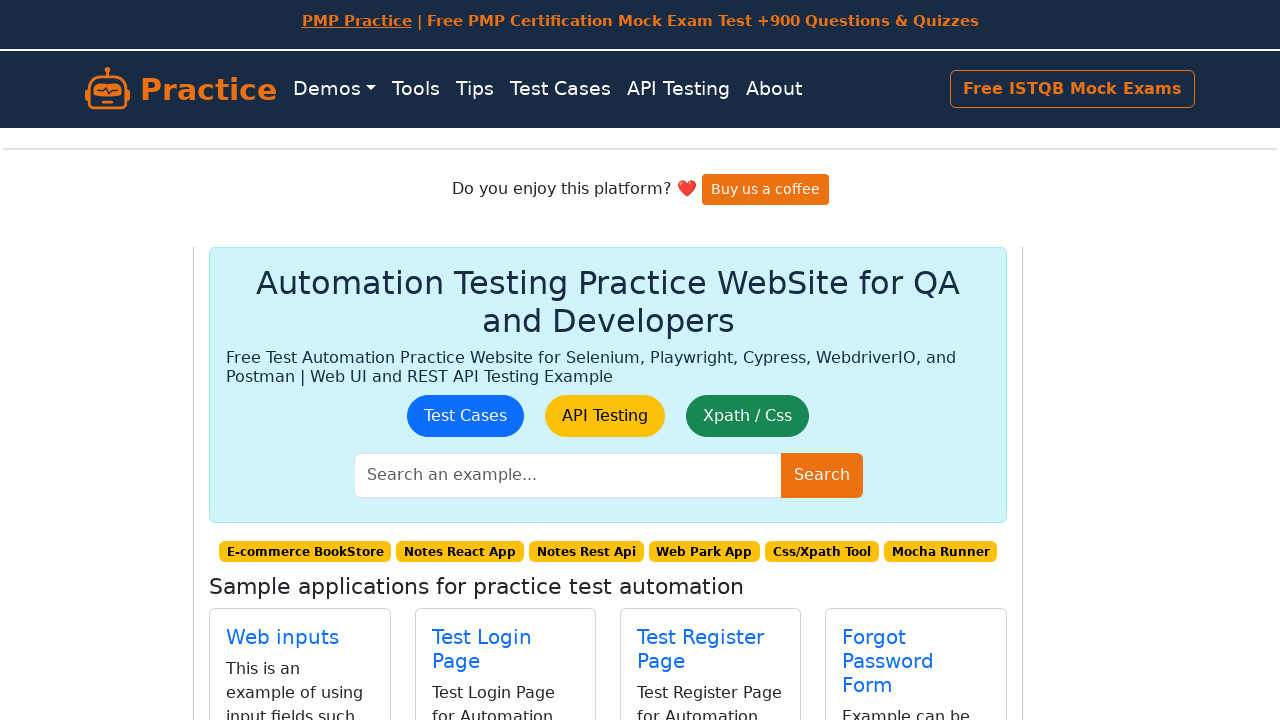

Clicked on radio buttons navigation link at (502, 400) on a.my-link[href="/radio-buttons"]
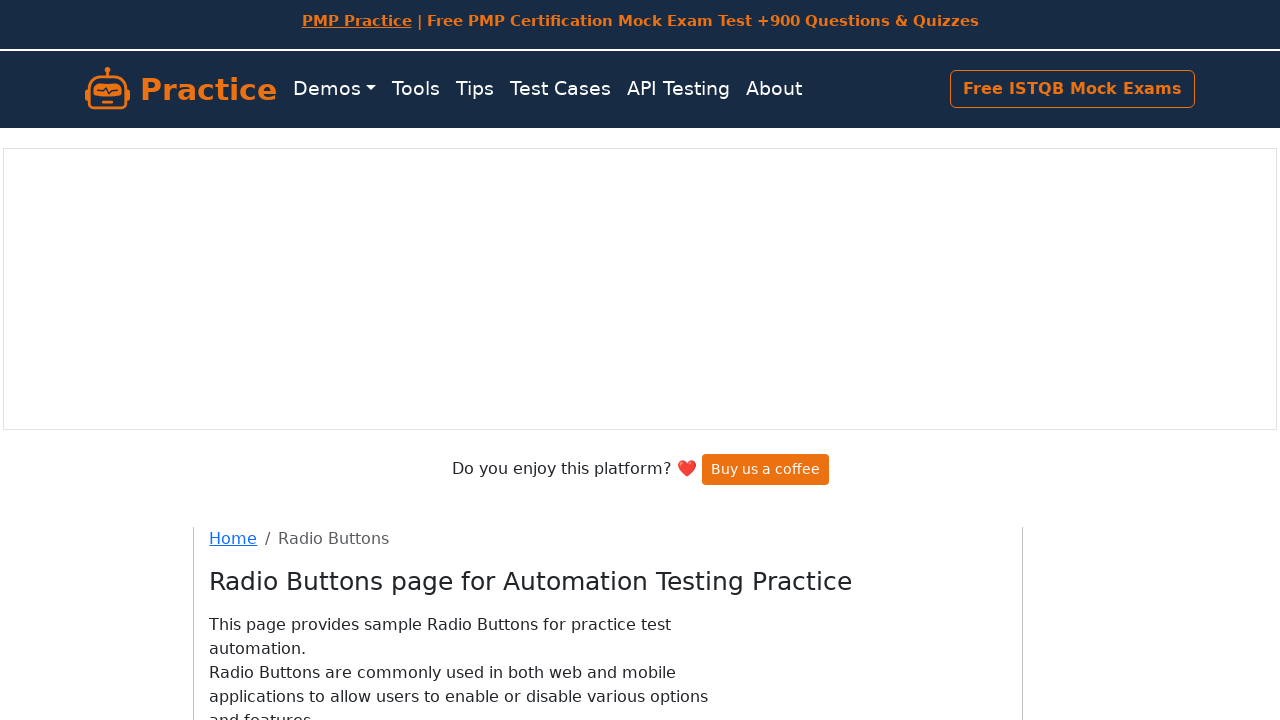

Radio buttons page loaded and radio button elements are visible
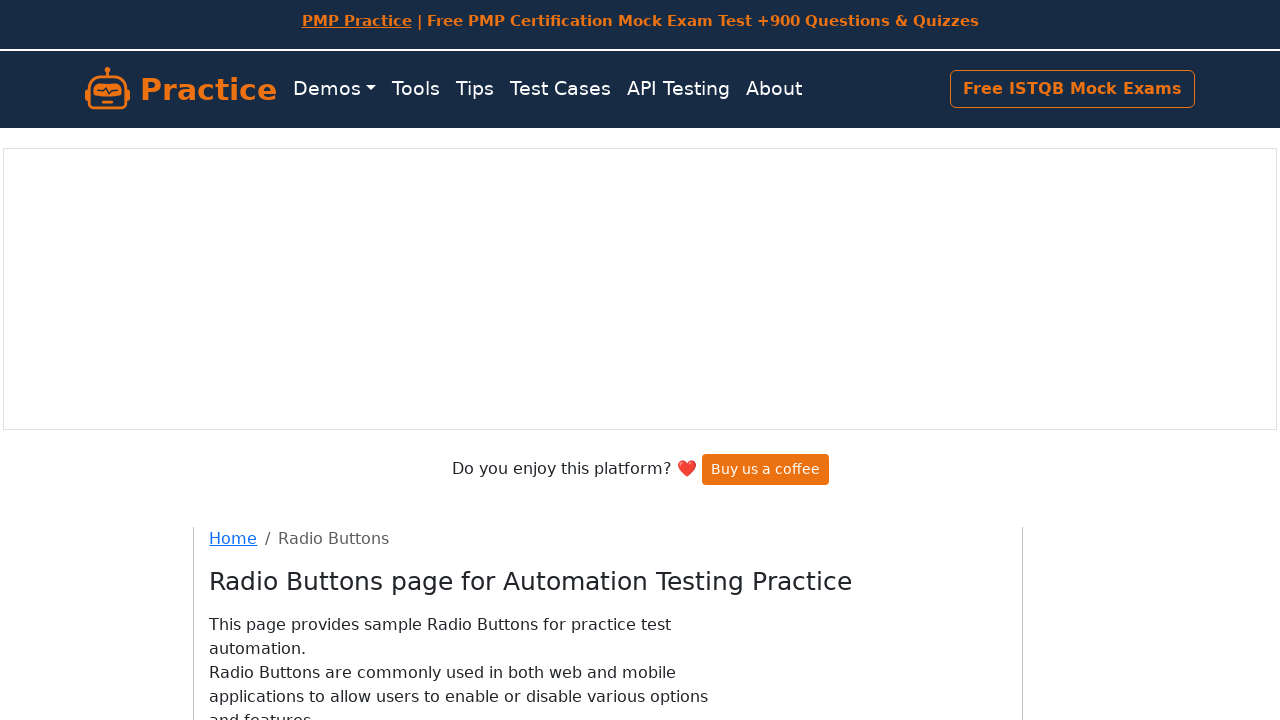

Clicked blue radio button at (250, 400) on input[type="radio"][value="blue"]
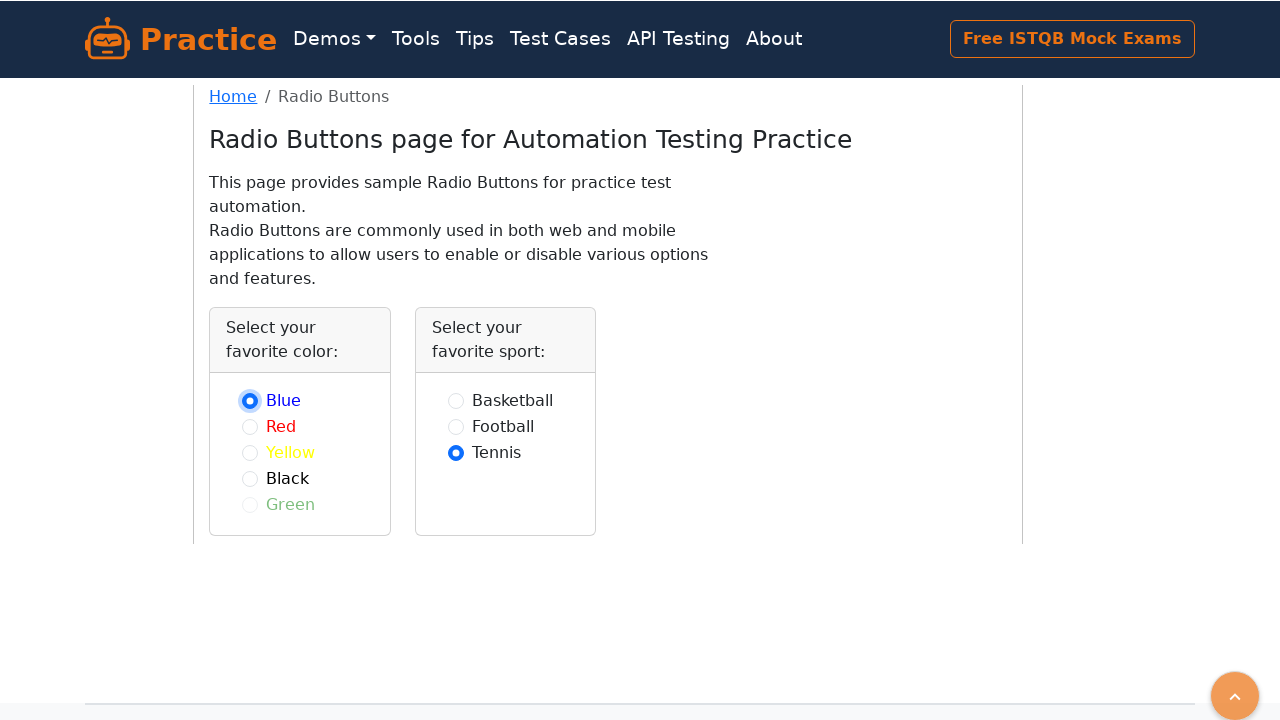

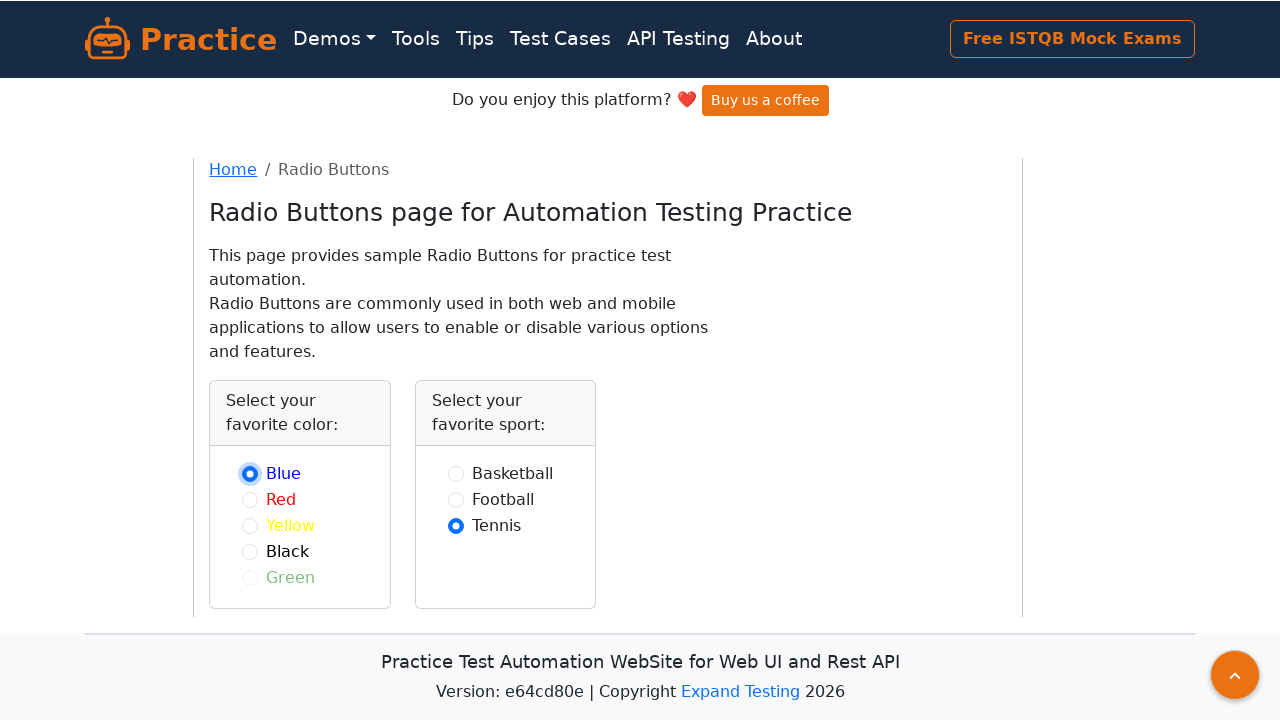